Tests checklist functionality by clicking each checkbox to verify they can be checked and unchecked properly

Starting URL: https://mkt.sispro.com.br/solicite-um-orcamento

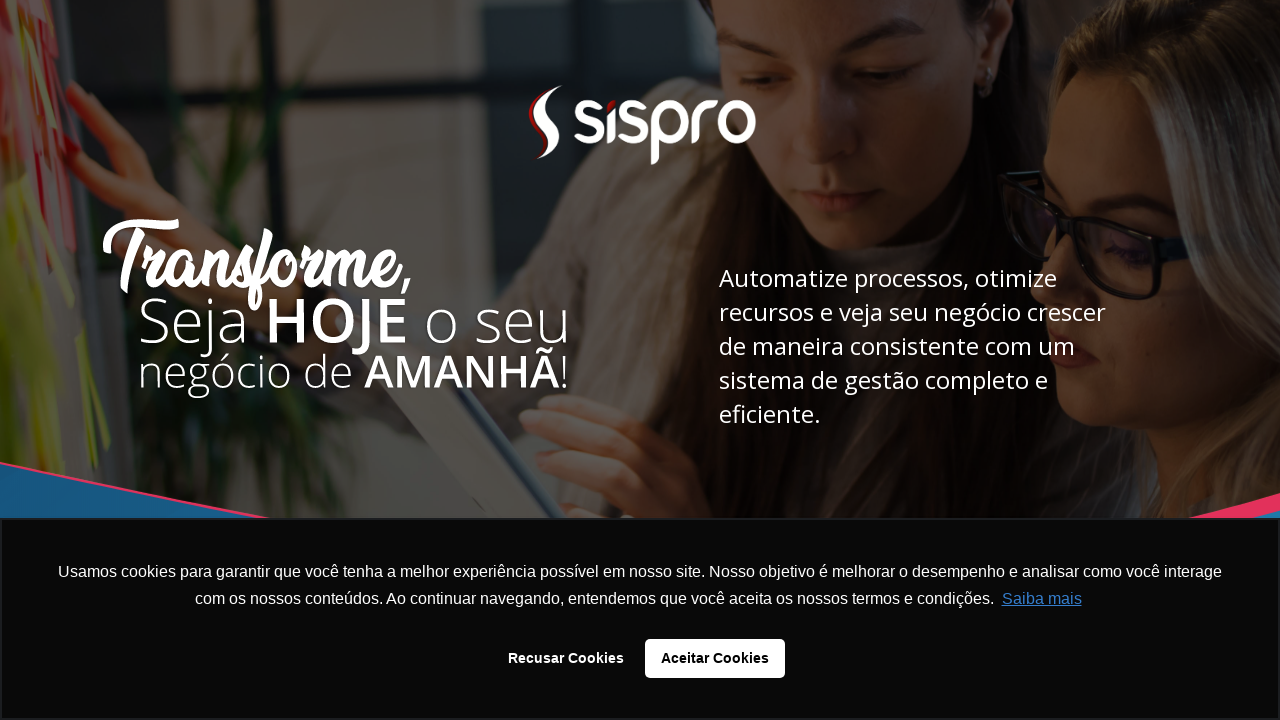

Navigated to checklist test page
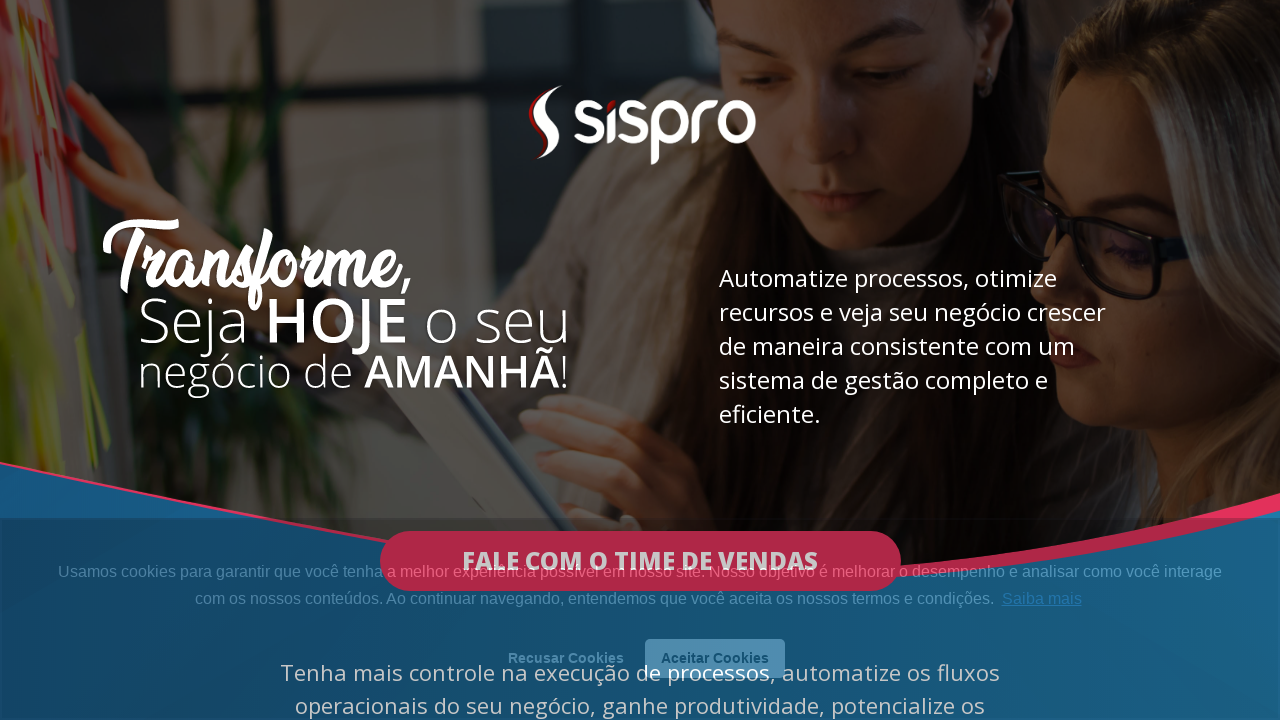

Located all checklist items on the page
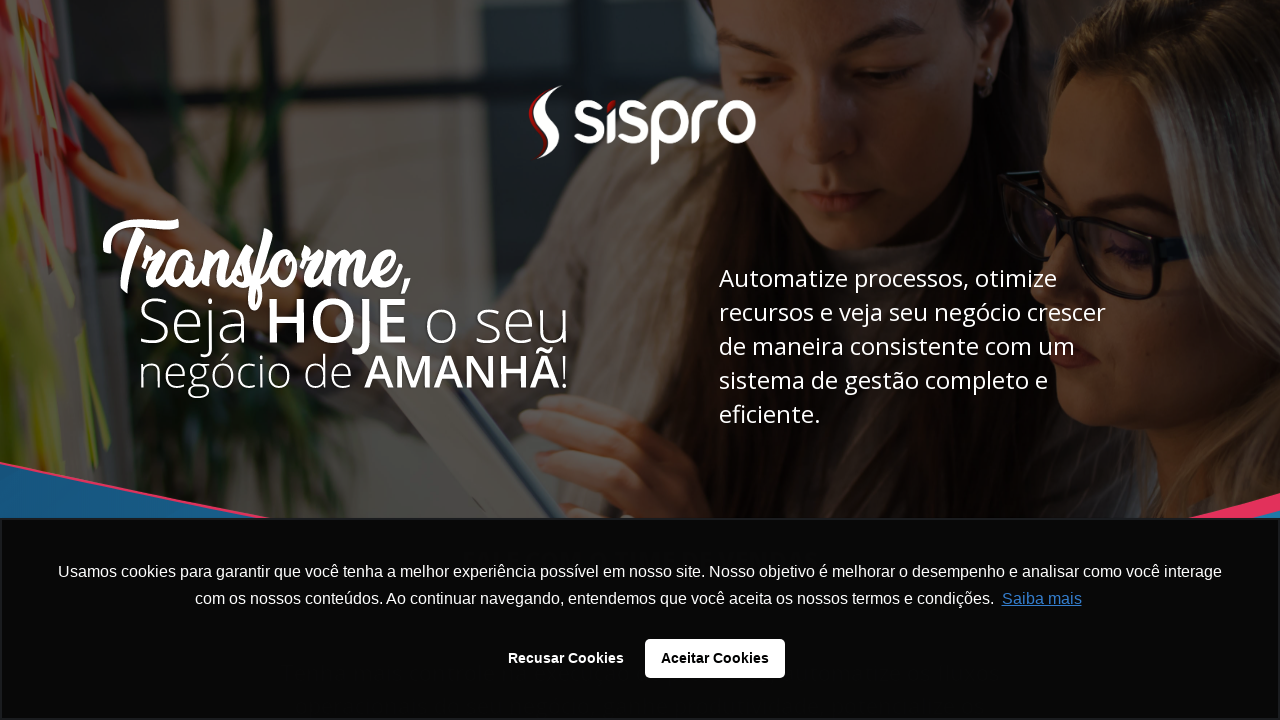

Clicked checklist item to check it
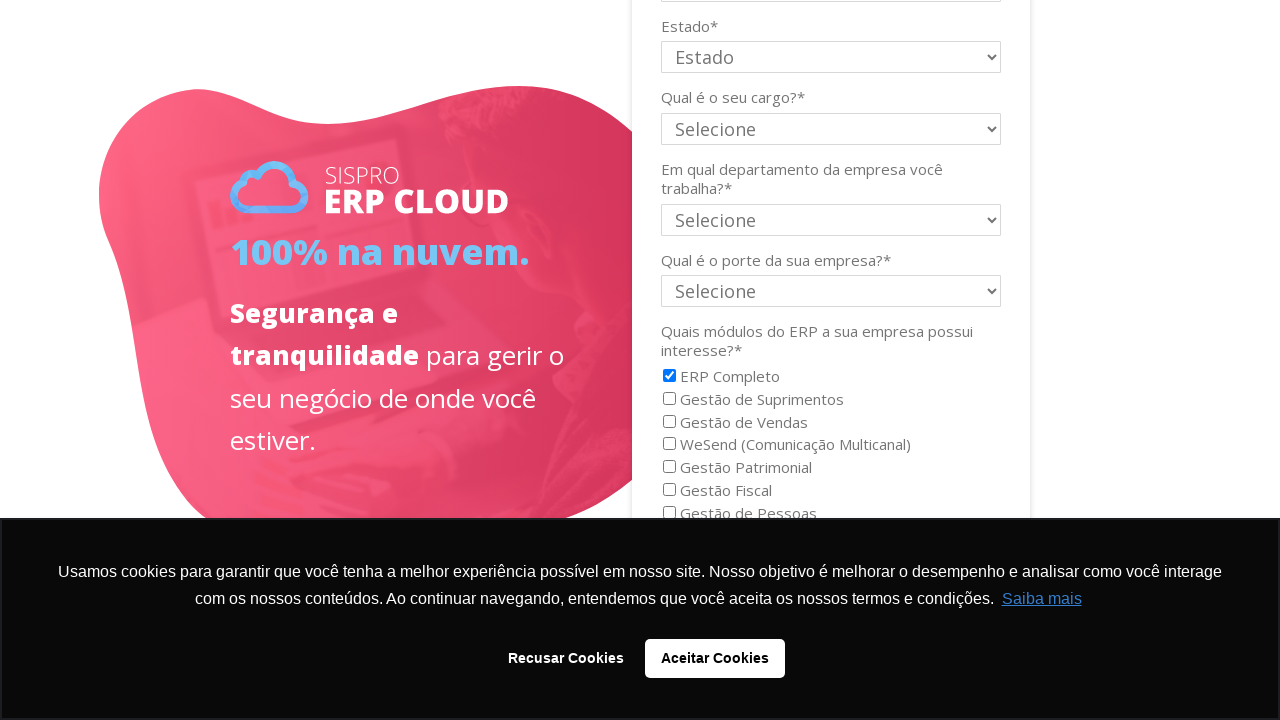

Clicked checklist item to uncheck it
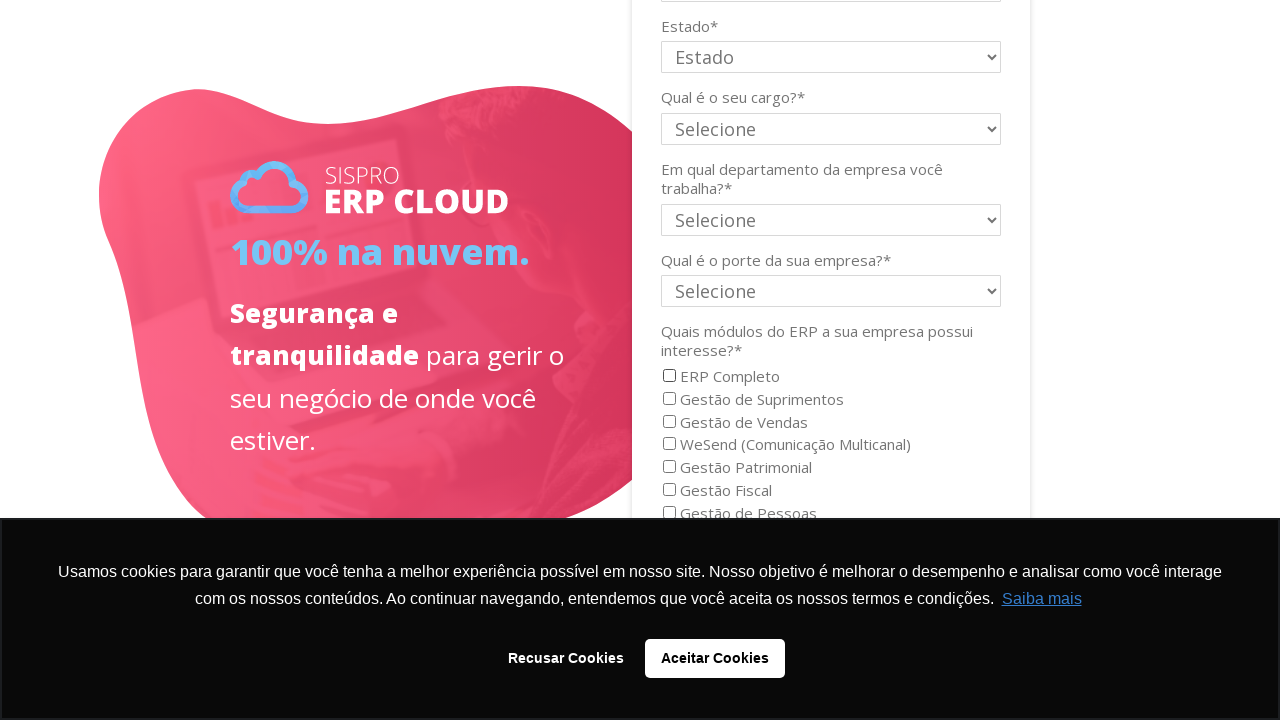

Clicked checklist item to check it
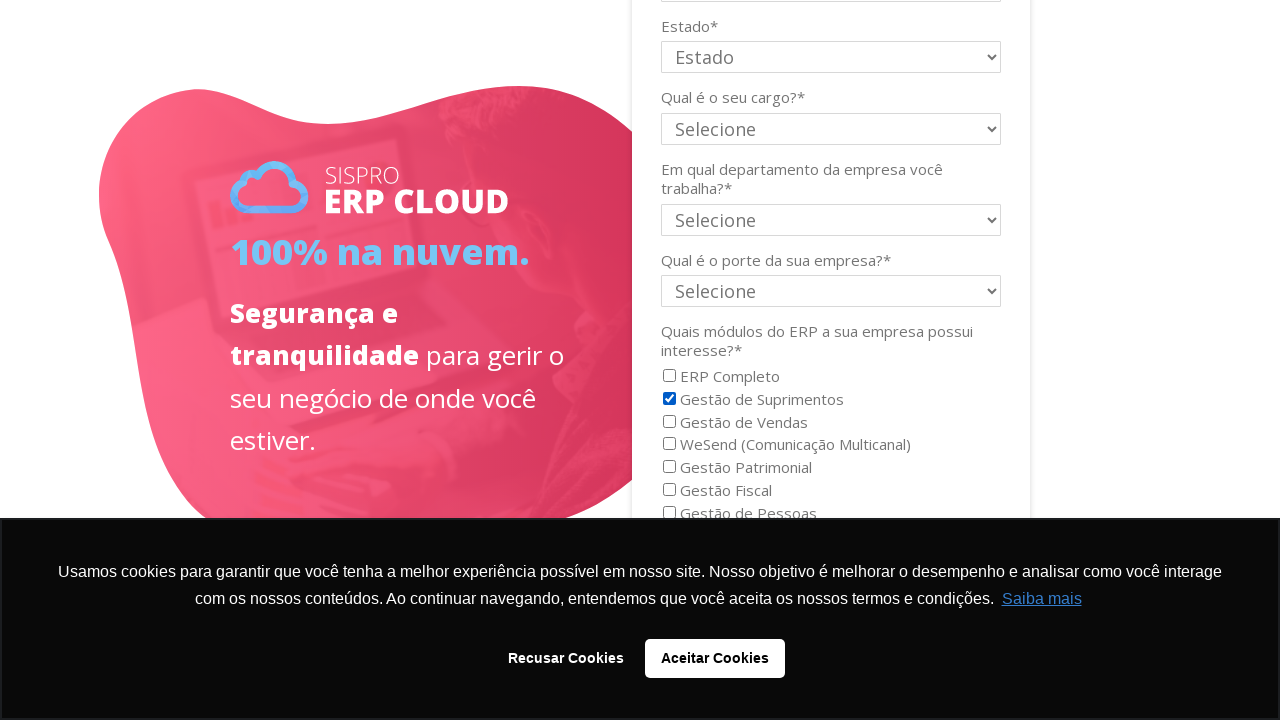

Clicked checklist item to uncheck it
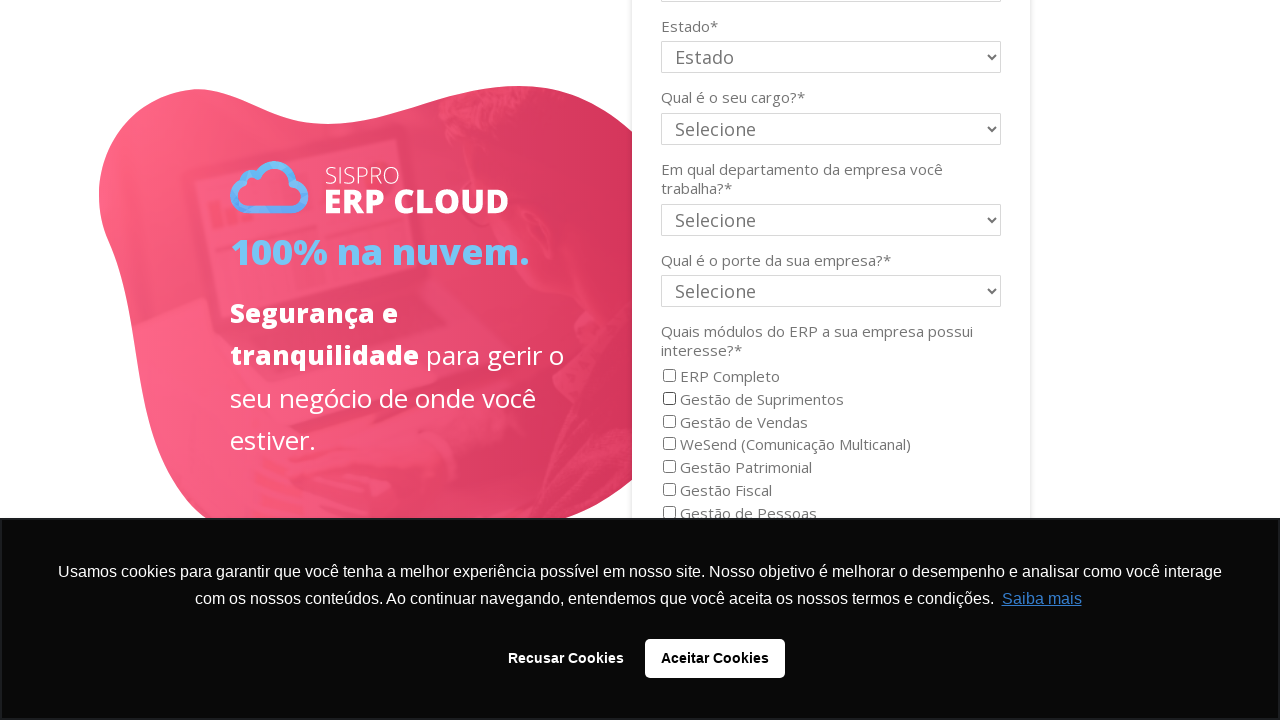

Clicked checklist item to check it
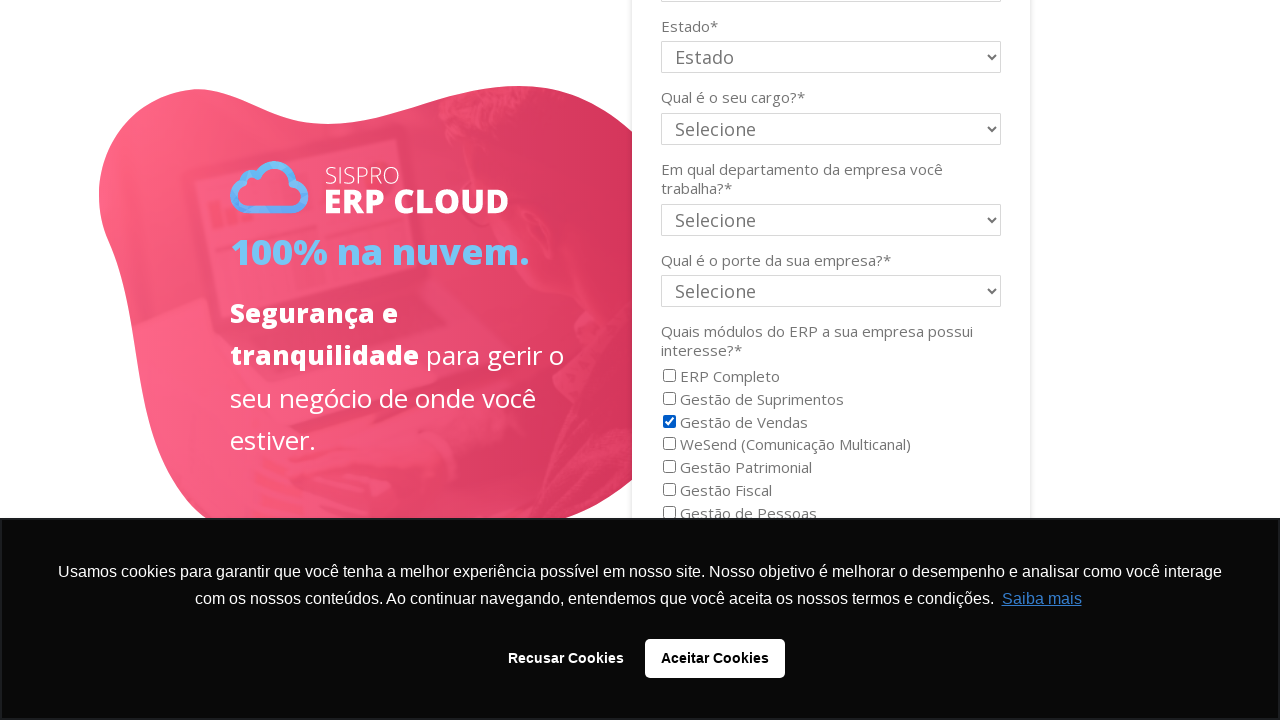

Clicked checklist item to uncheck it
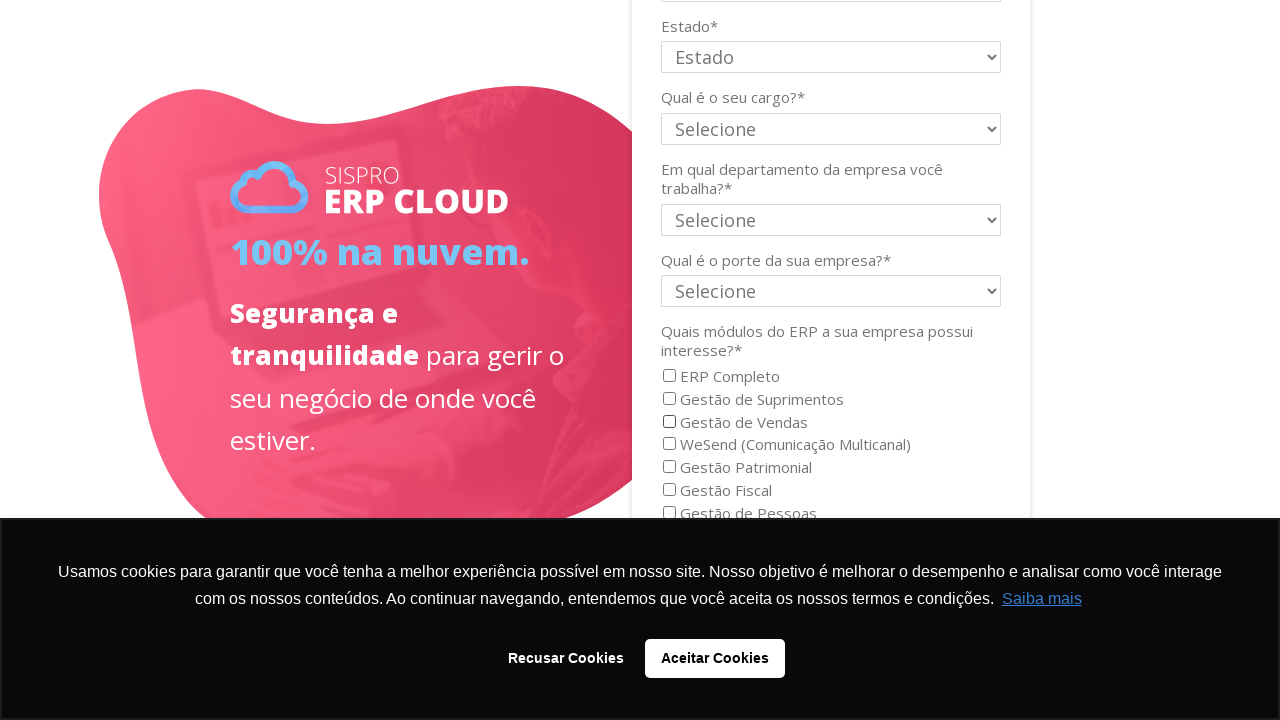

Clicked checklist item to check it
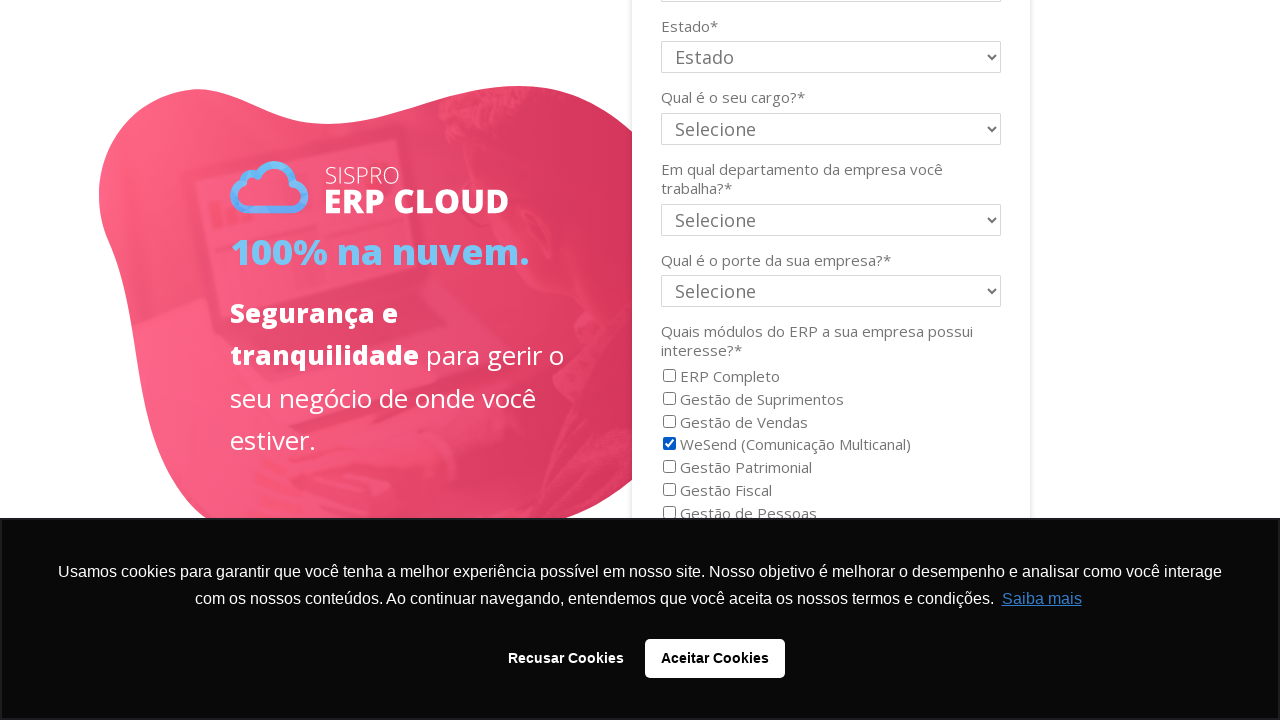

Clicked checklist item to uncheck it
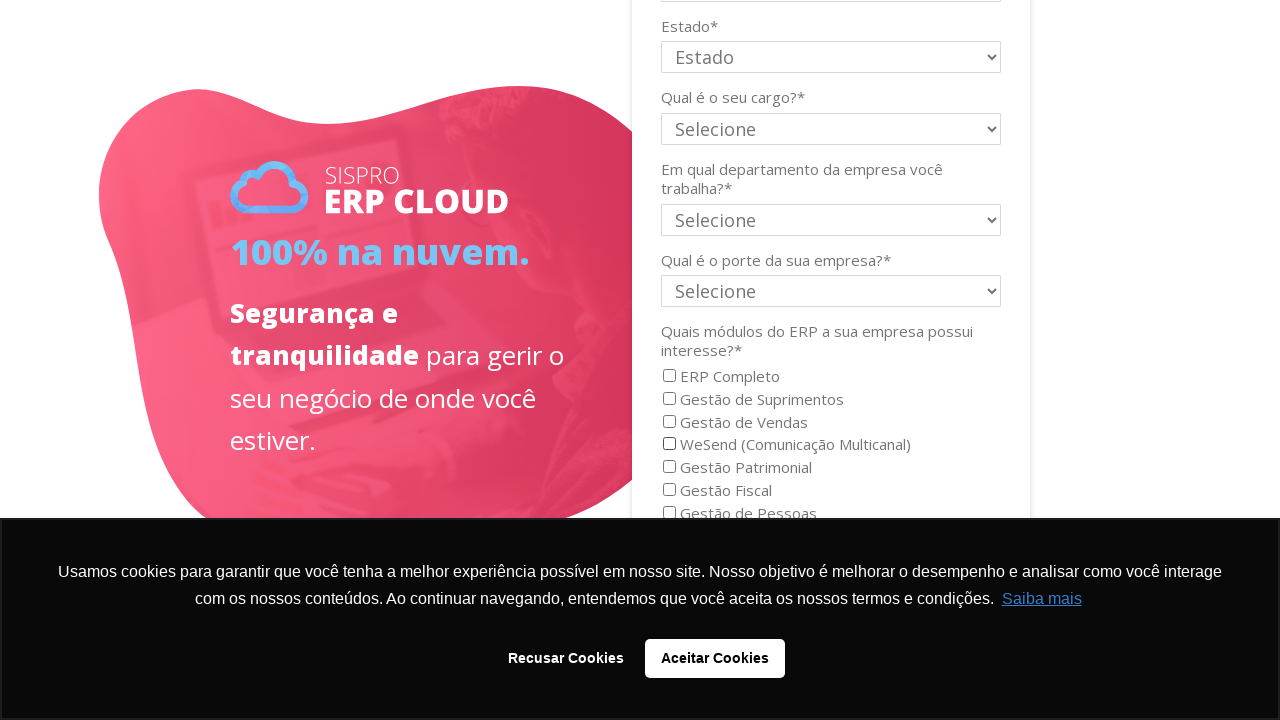

Clicked checklist item to check it
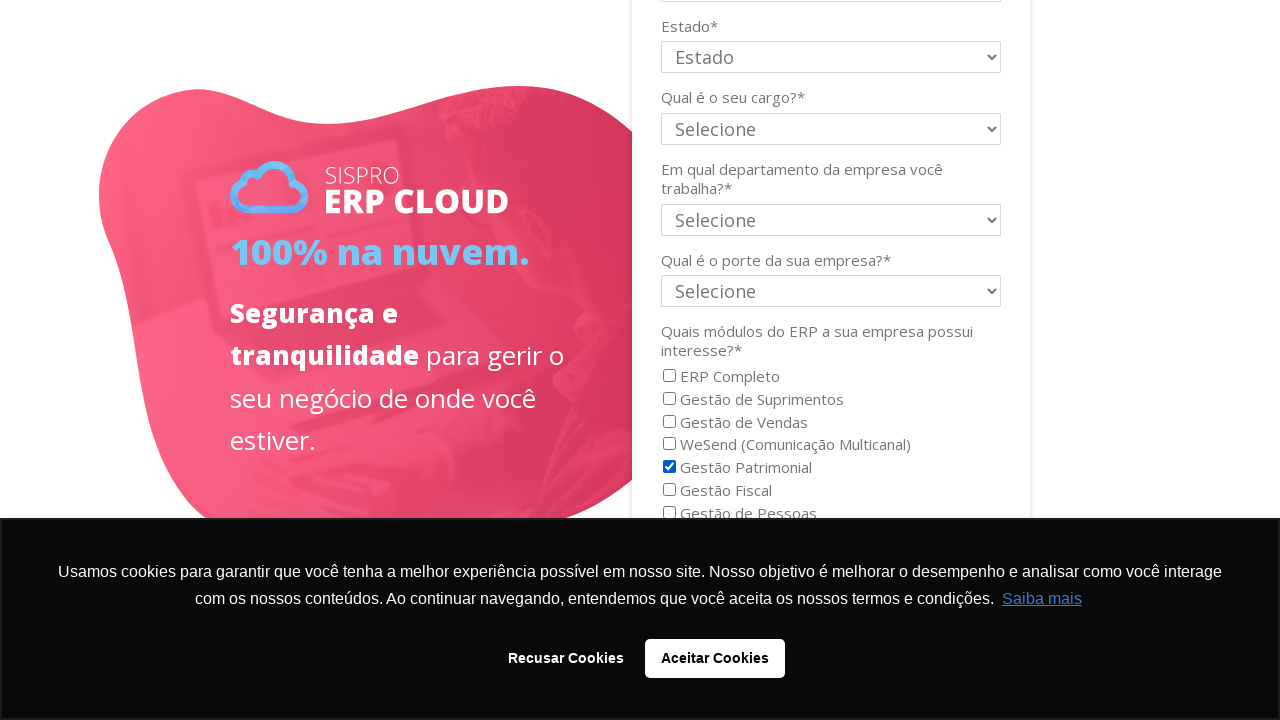

Clicked checklist item to uncheck it
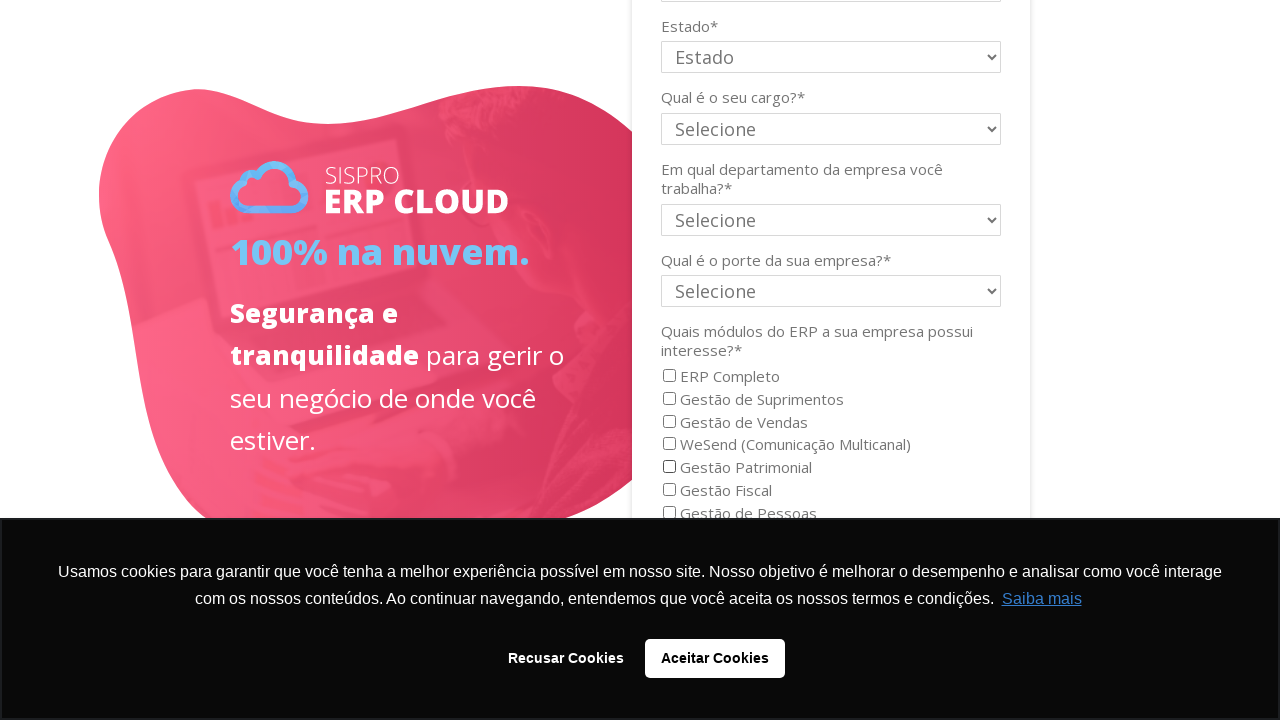

Clicked checklist item to check it
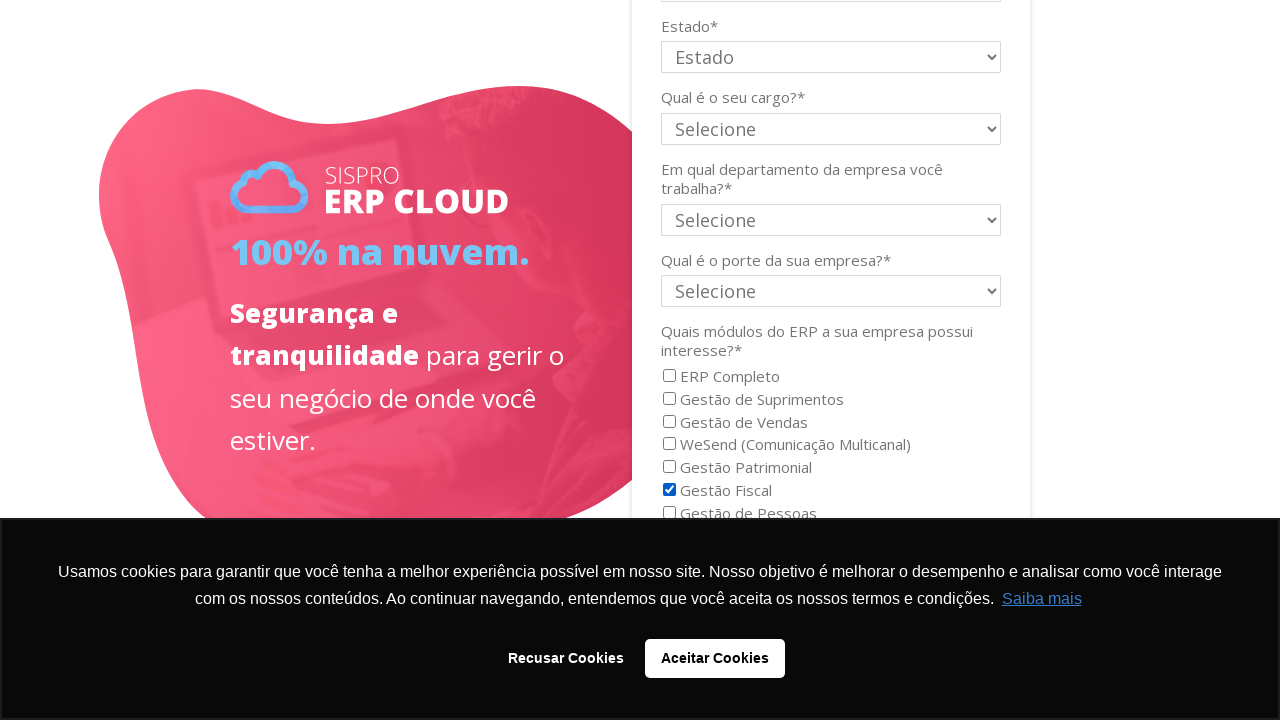

Clicked checklist item to uncheck it
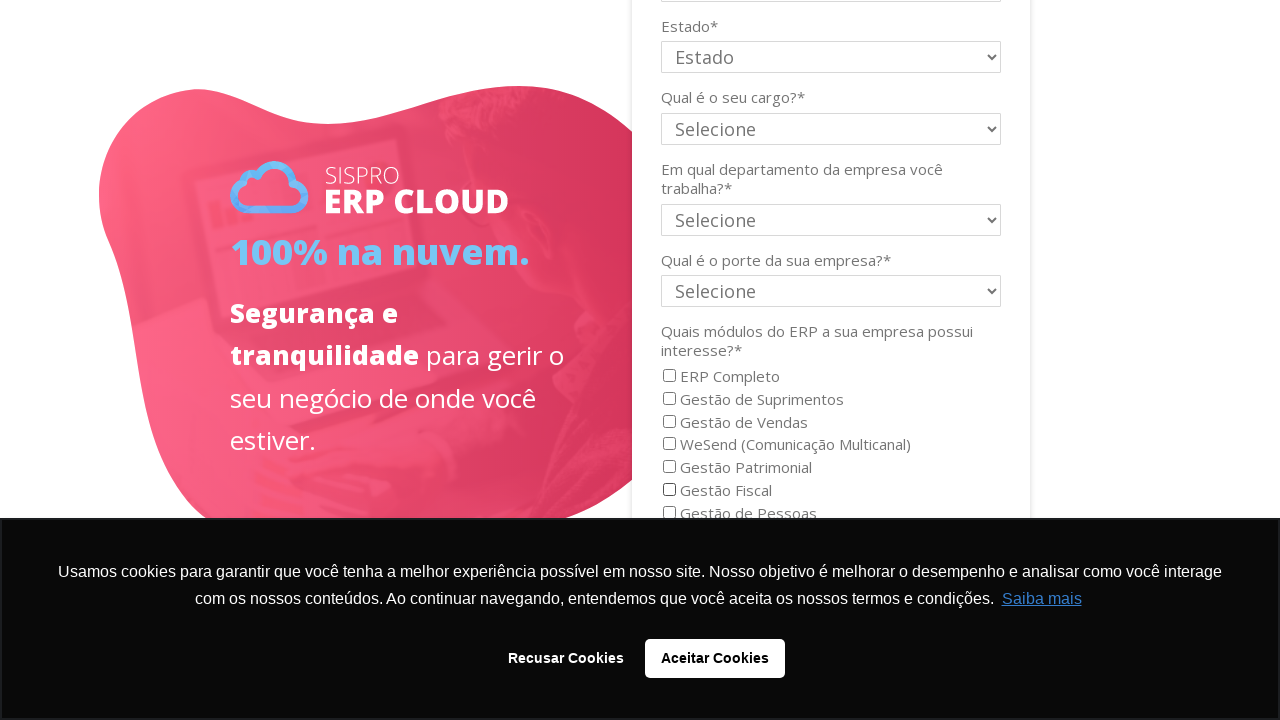

Clicked checklist item to check it
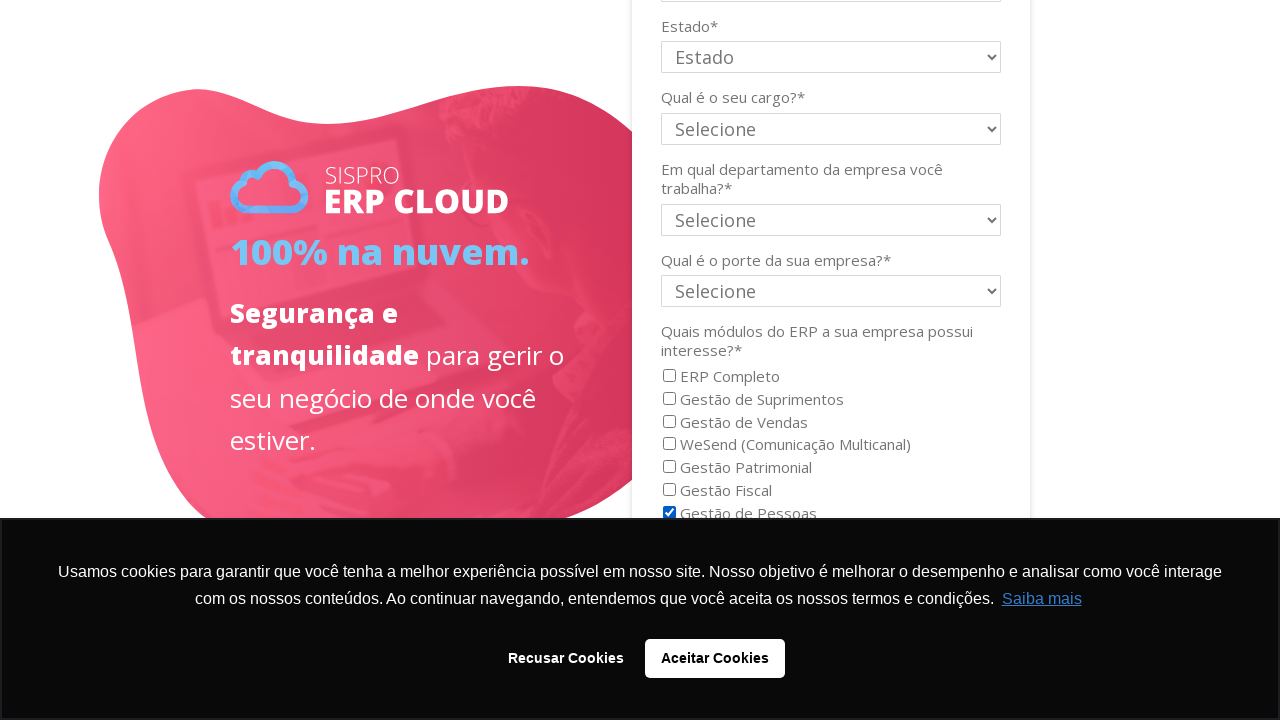

Clicked checklist item to uncheck it
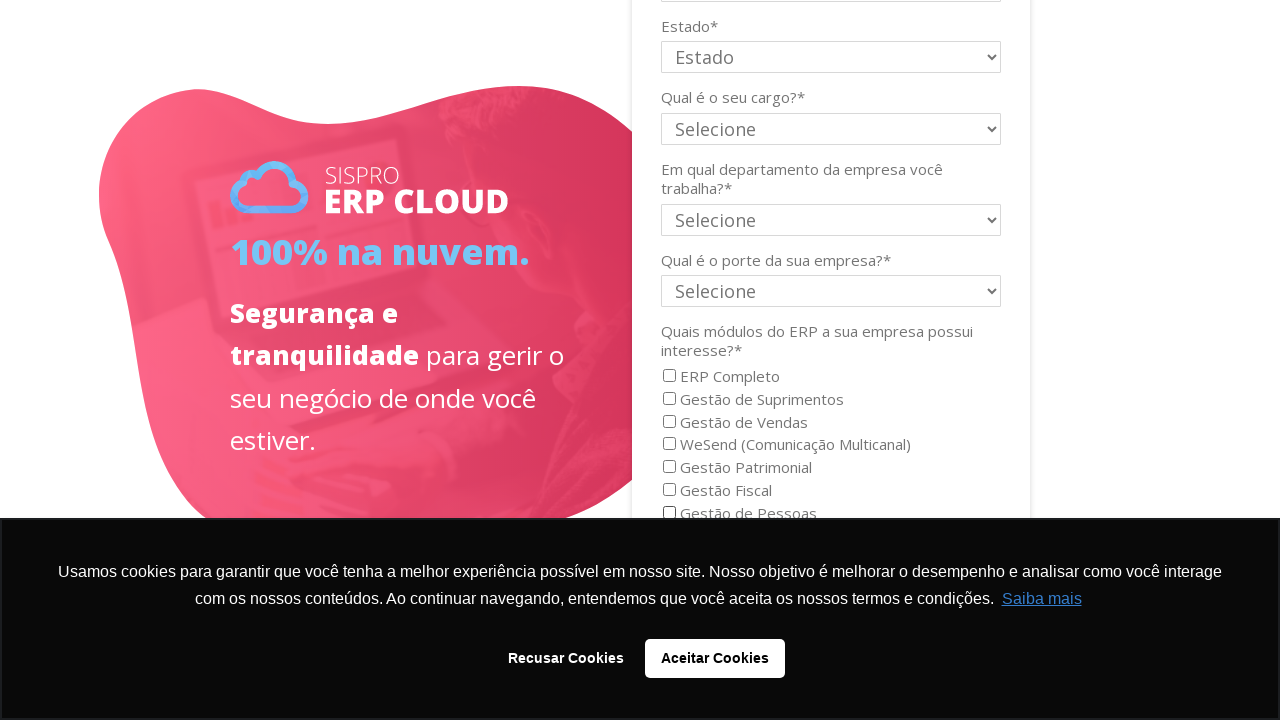

Clicked checklist item to check it
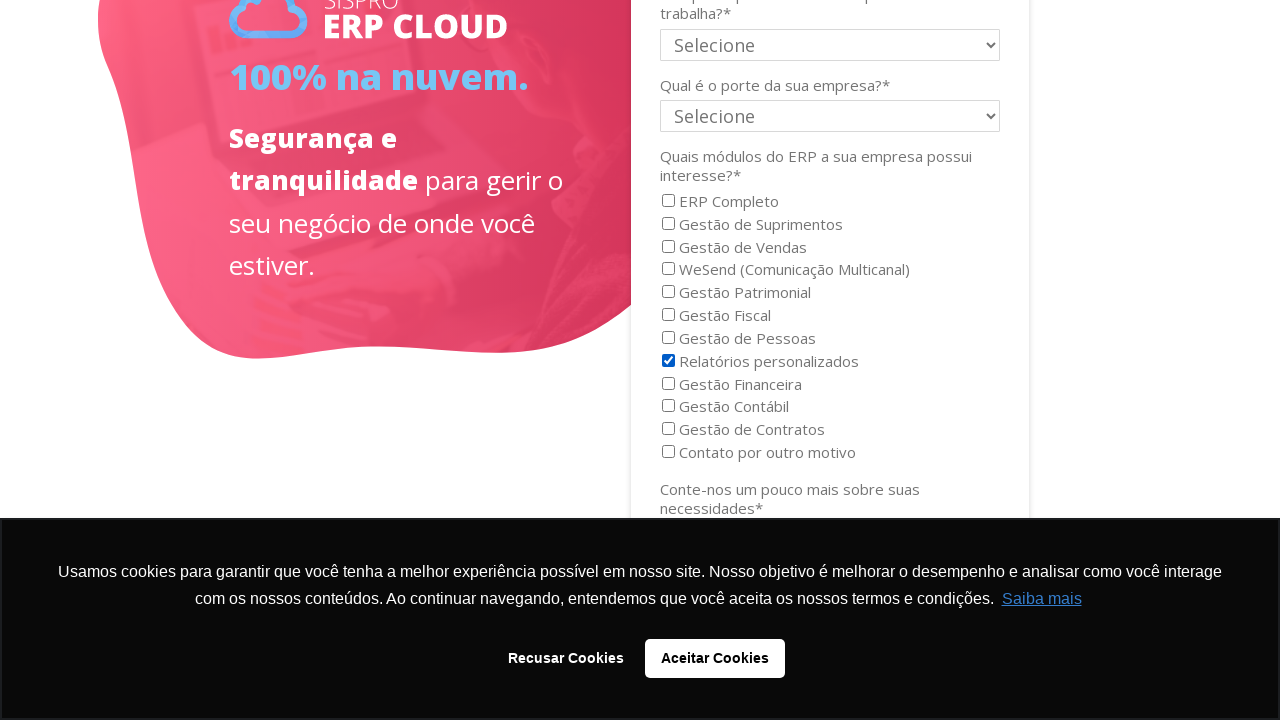

Clicked checklist item to uncheck it
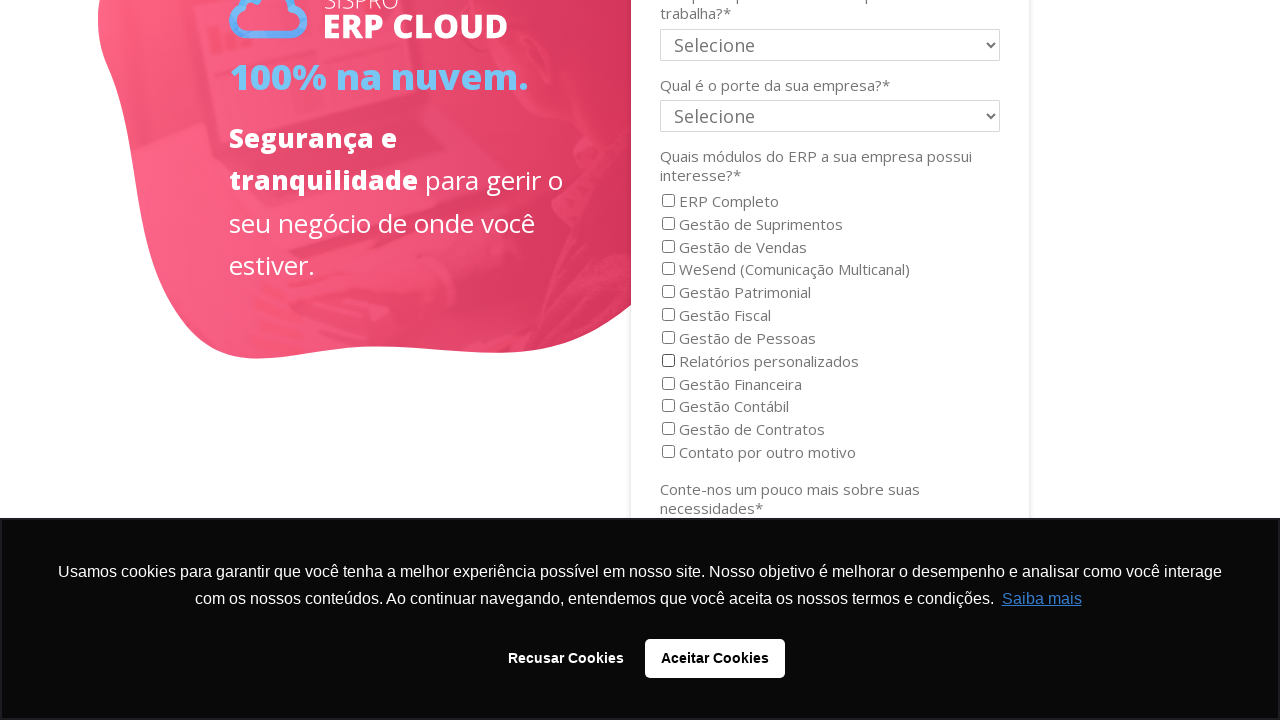

Clicked checklist item to check it
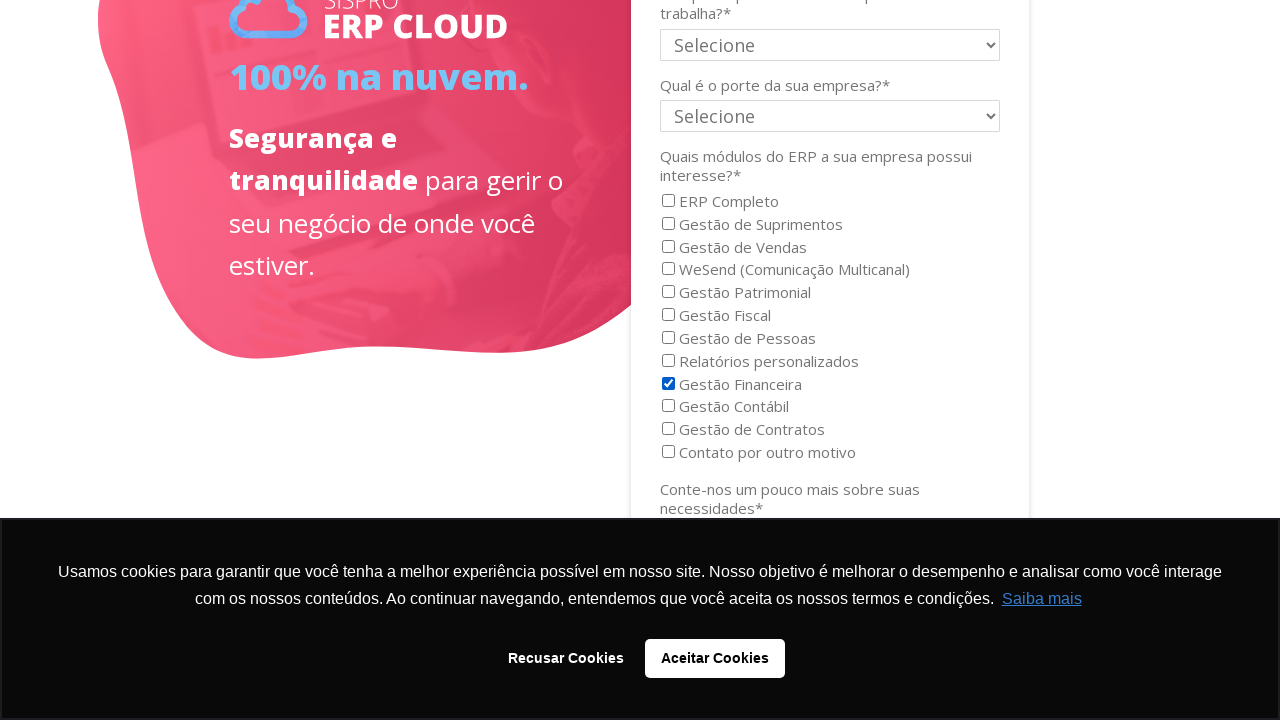

Clicked checklist item to uncheck it
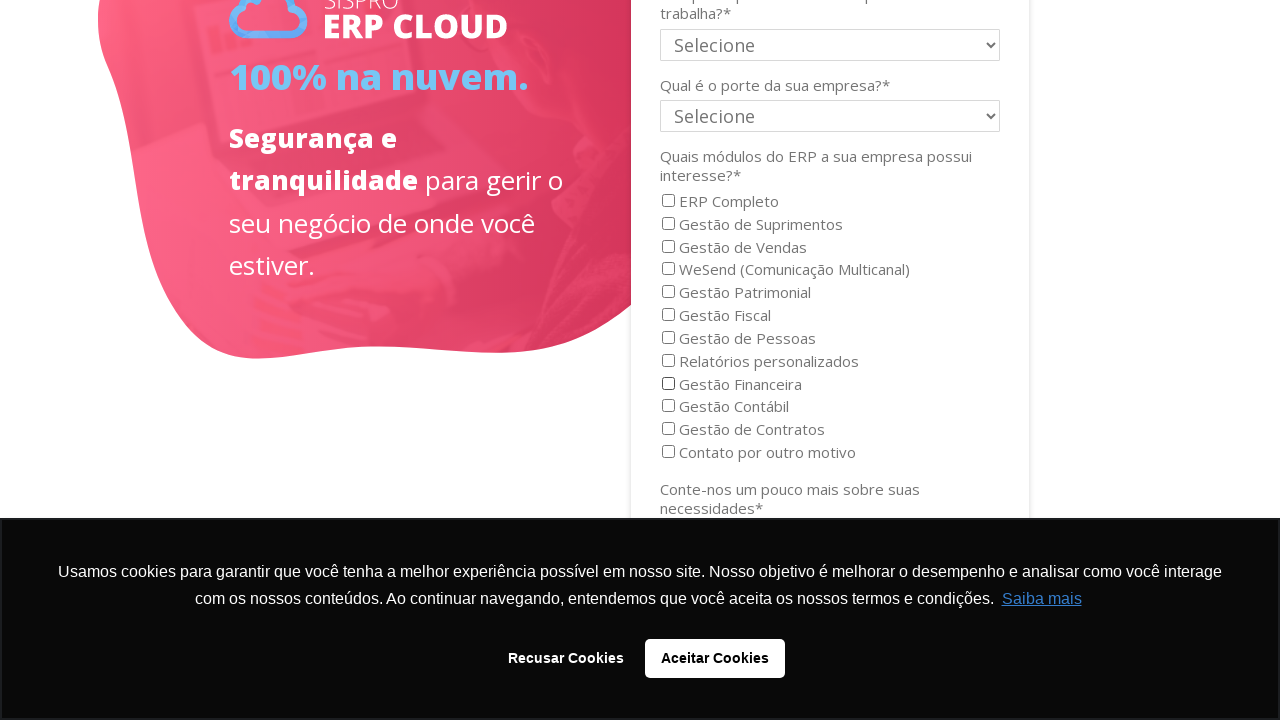

Clicked checklist item to check it
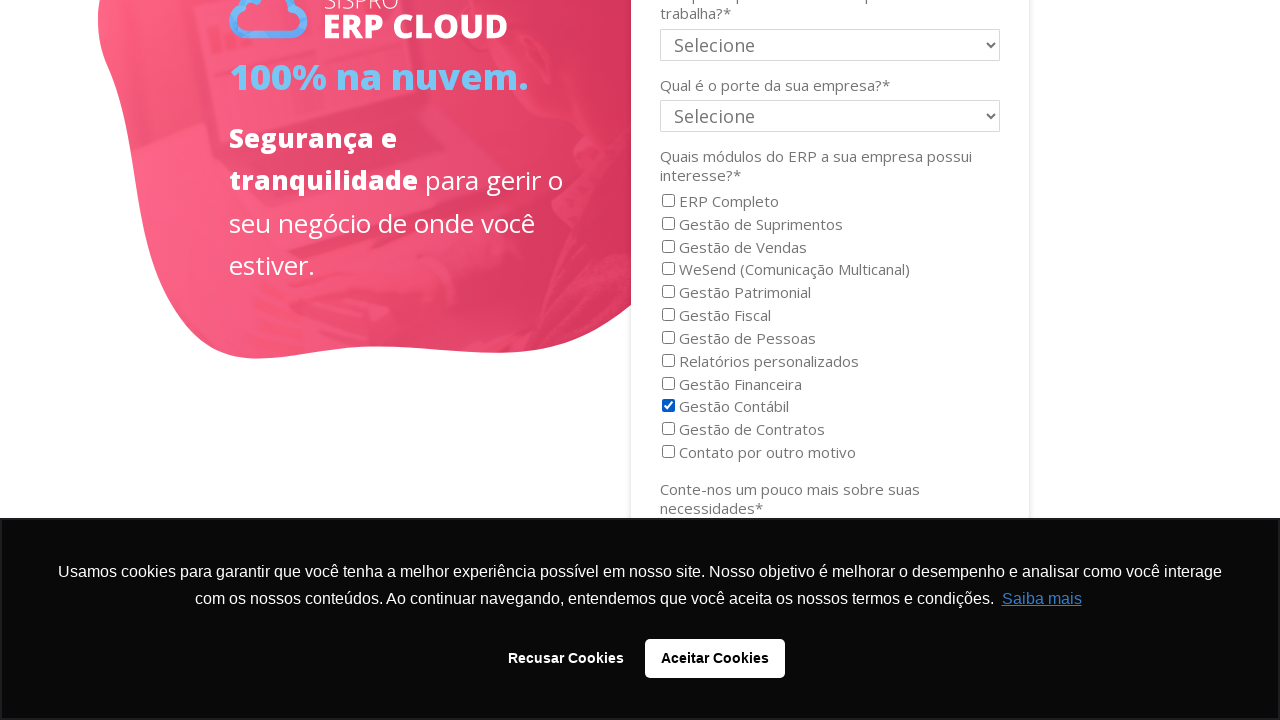

Clicked checklist item to uncheck it
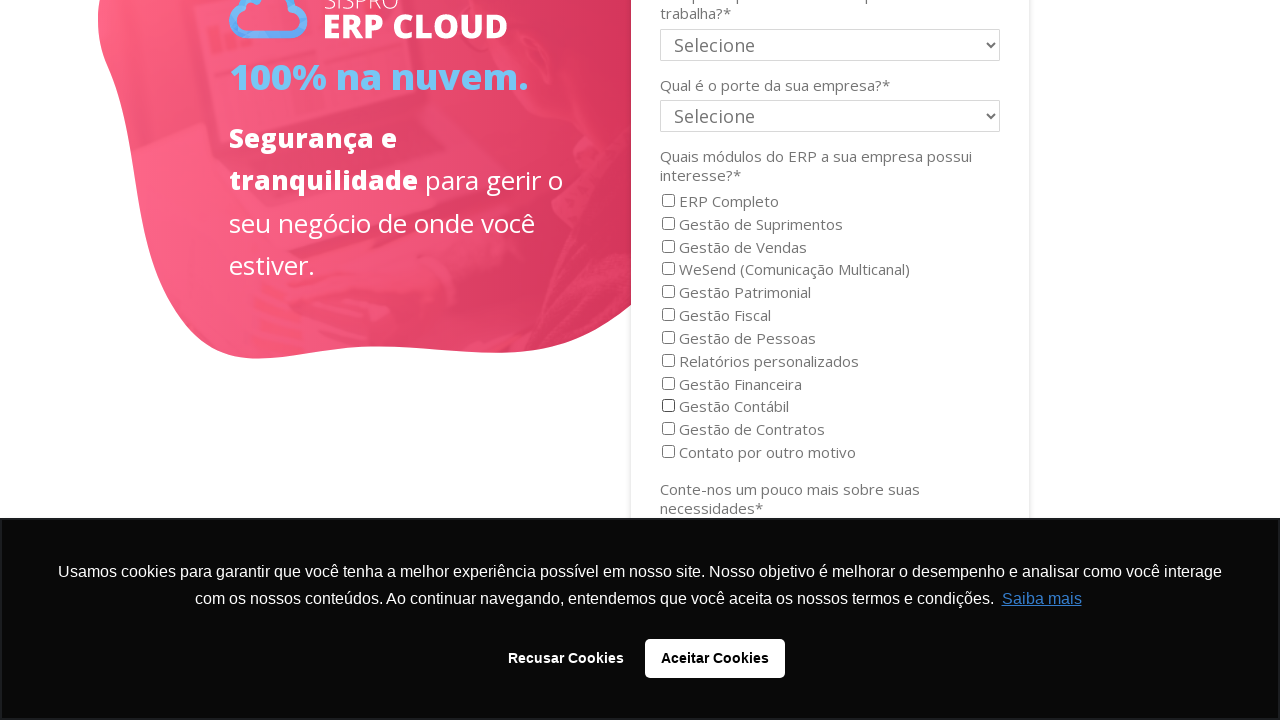

Clicked checklist item to check it
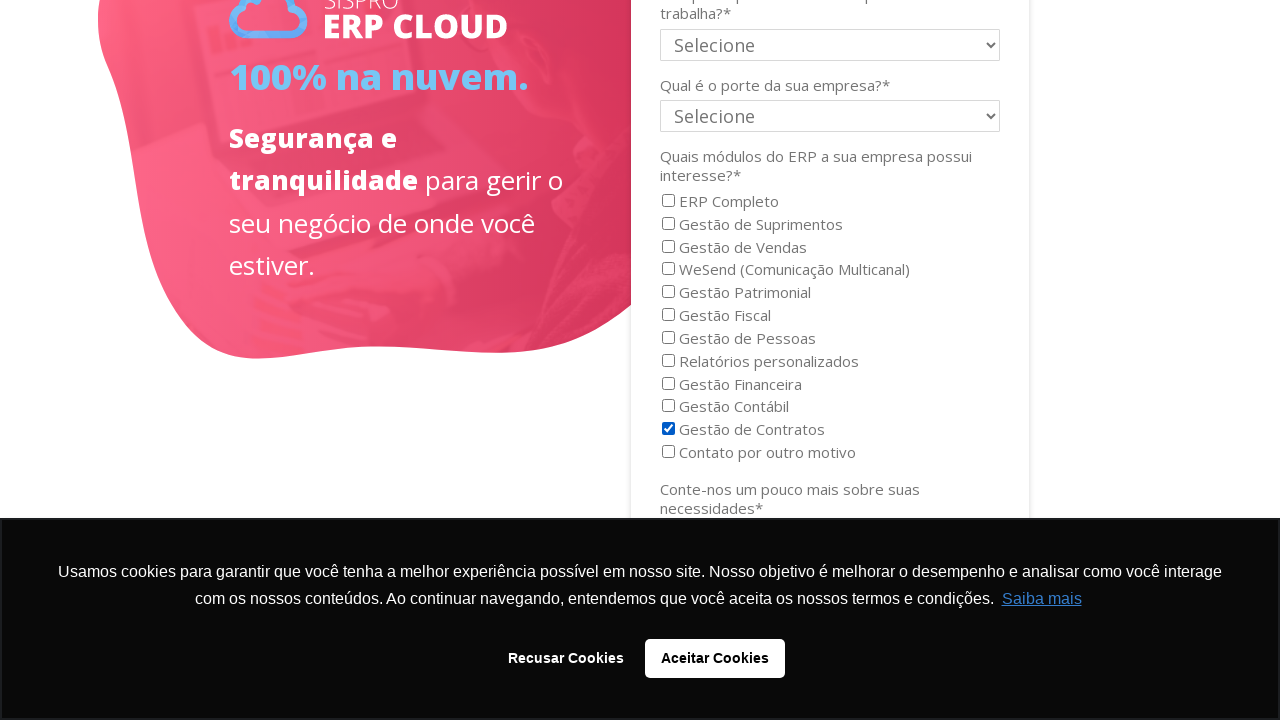

Clicked checklist item to uncheck it
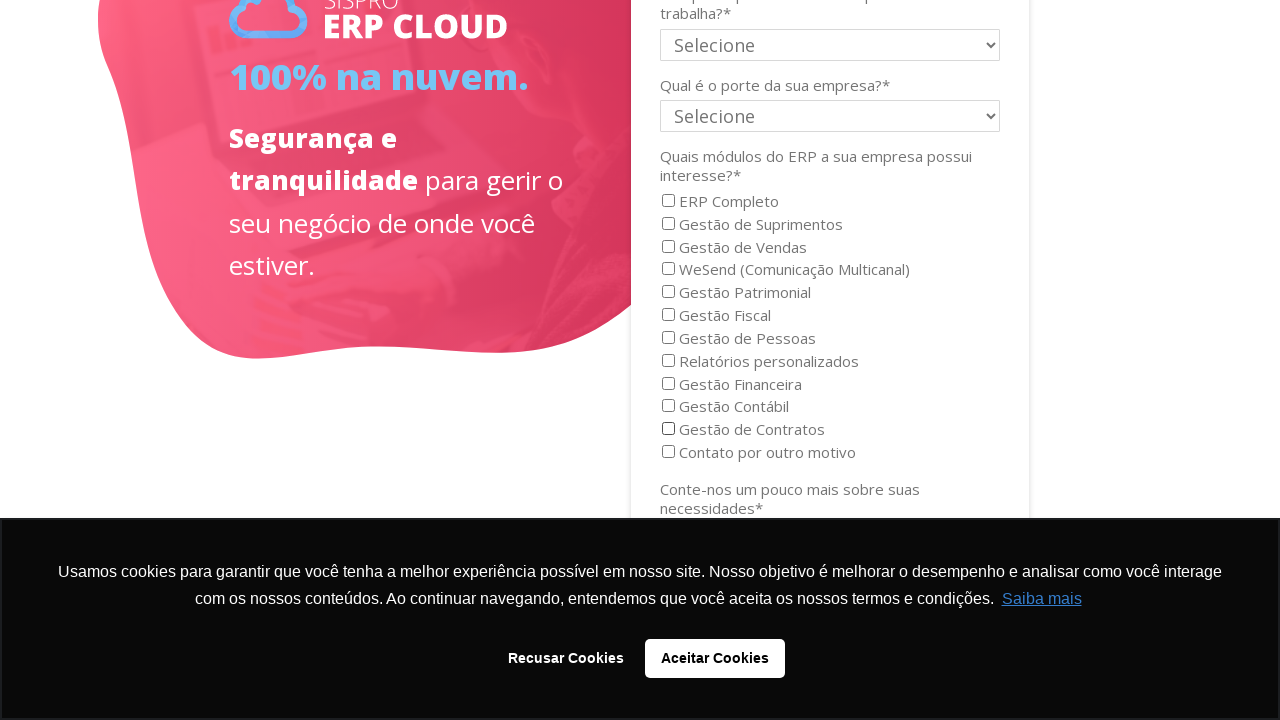

Clicked checklist item to check it
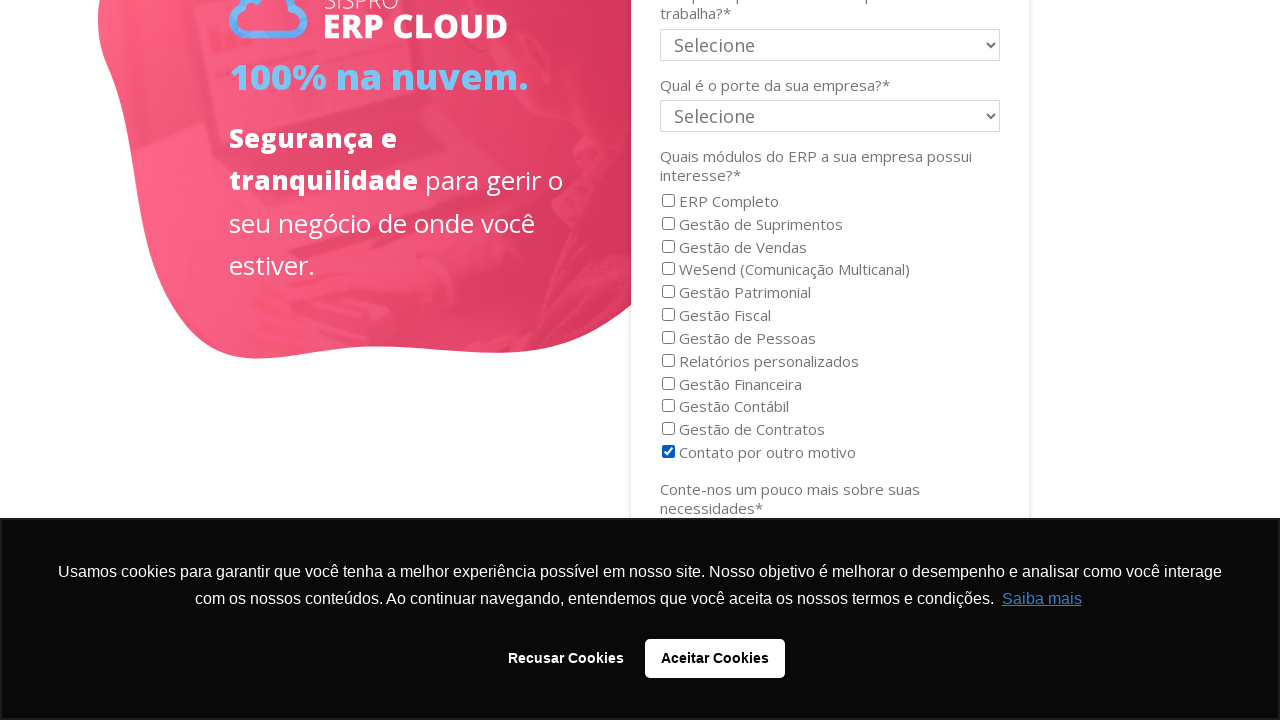

Clicked checklist item to uncheck it
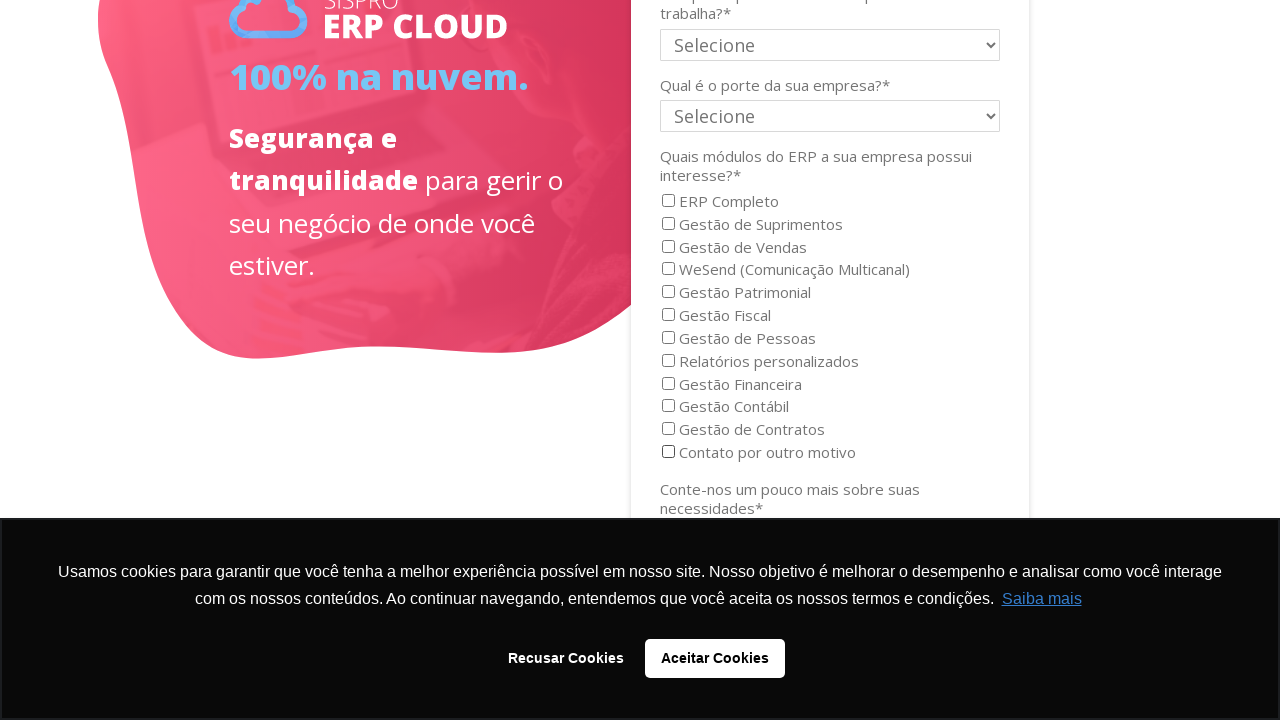

Clicked checklist item to check it
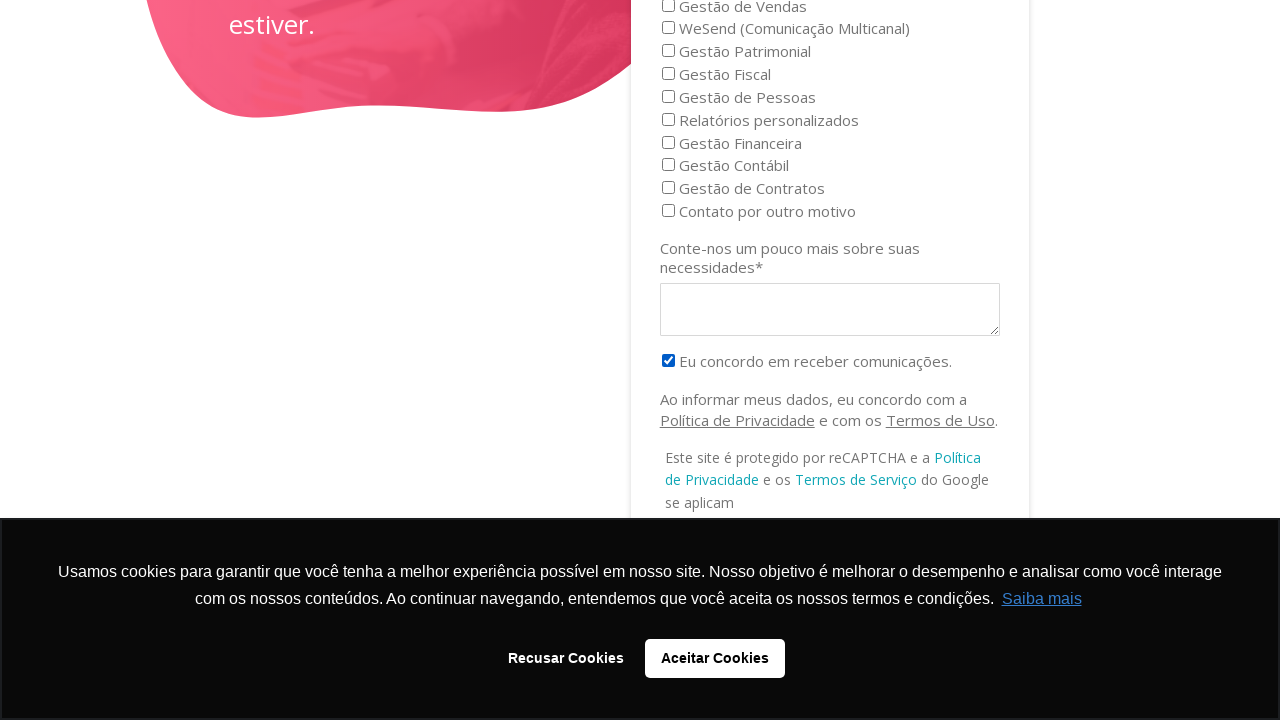

Clicked checklist item to uncheck it
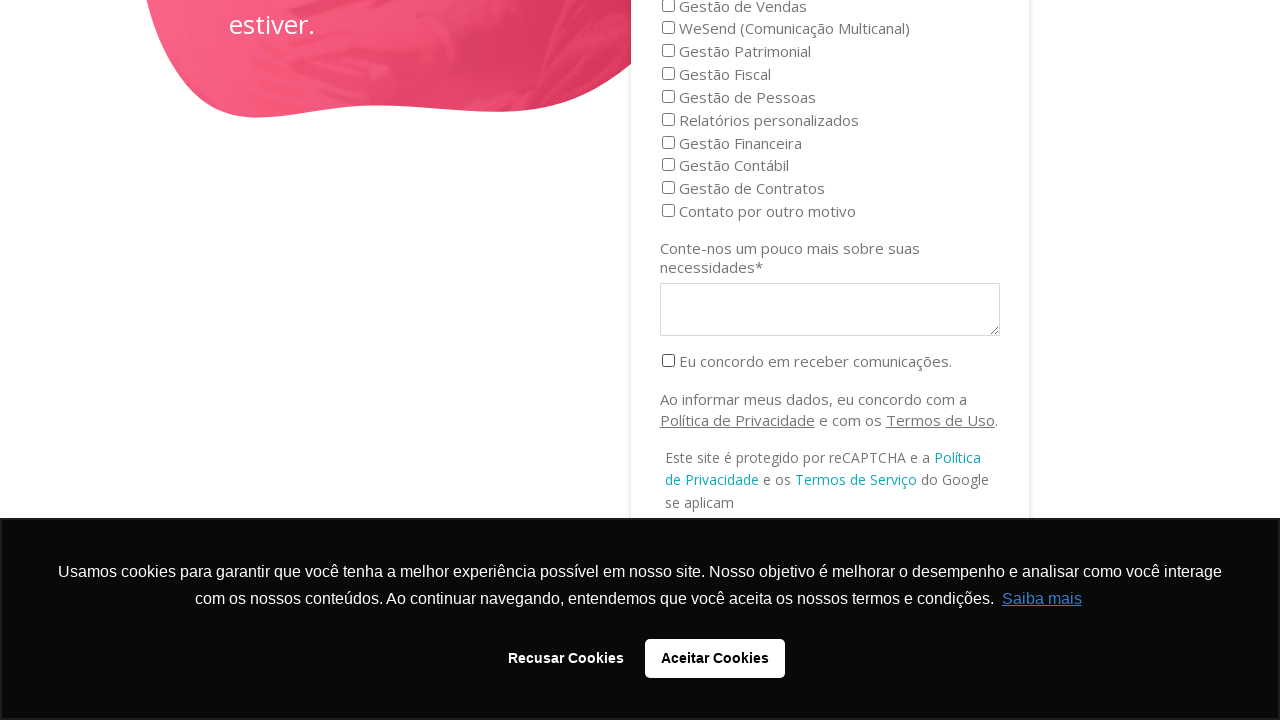

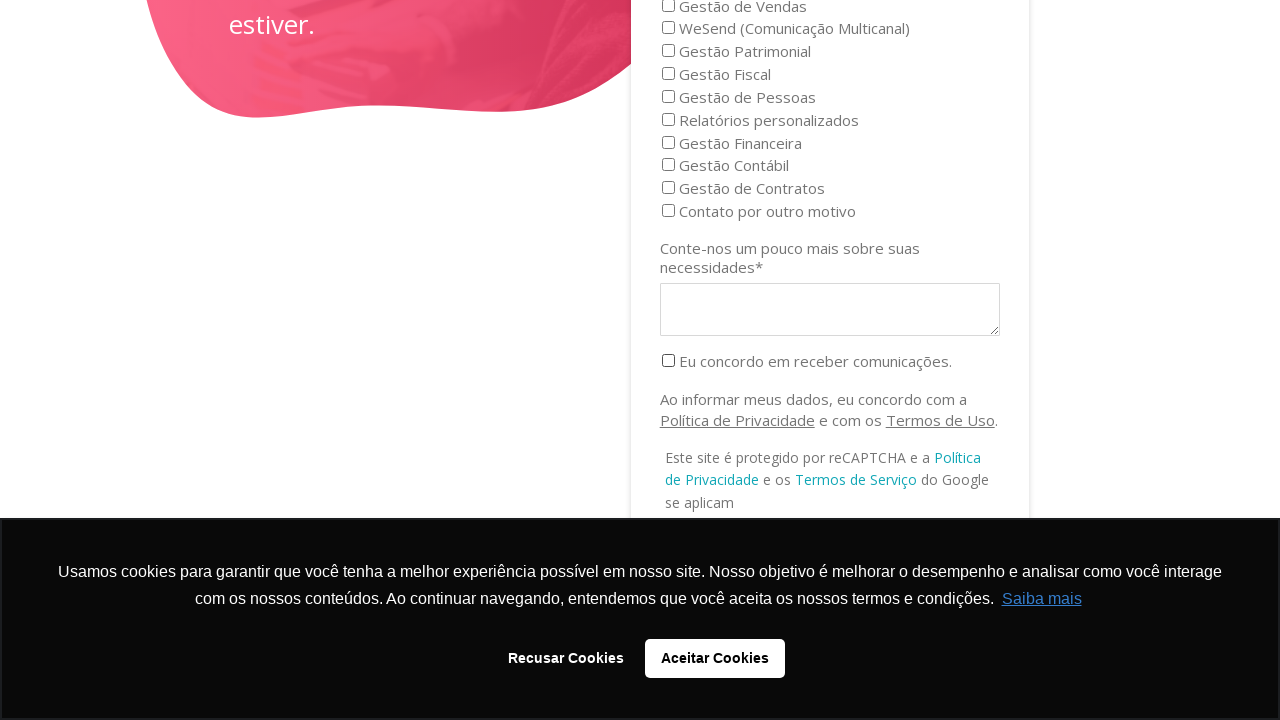